Tests drag-and-drop functionality by dragging an element from source to target location

Starting URL: https://selenium08.blogspot.com/2020/01/drag-drop.html

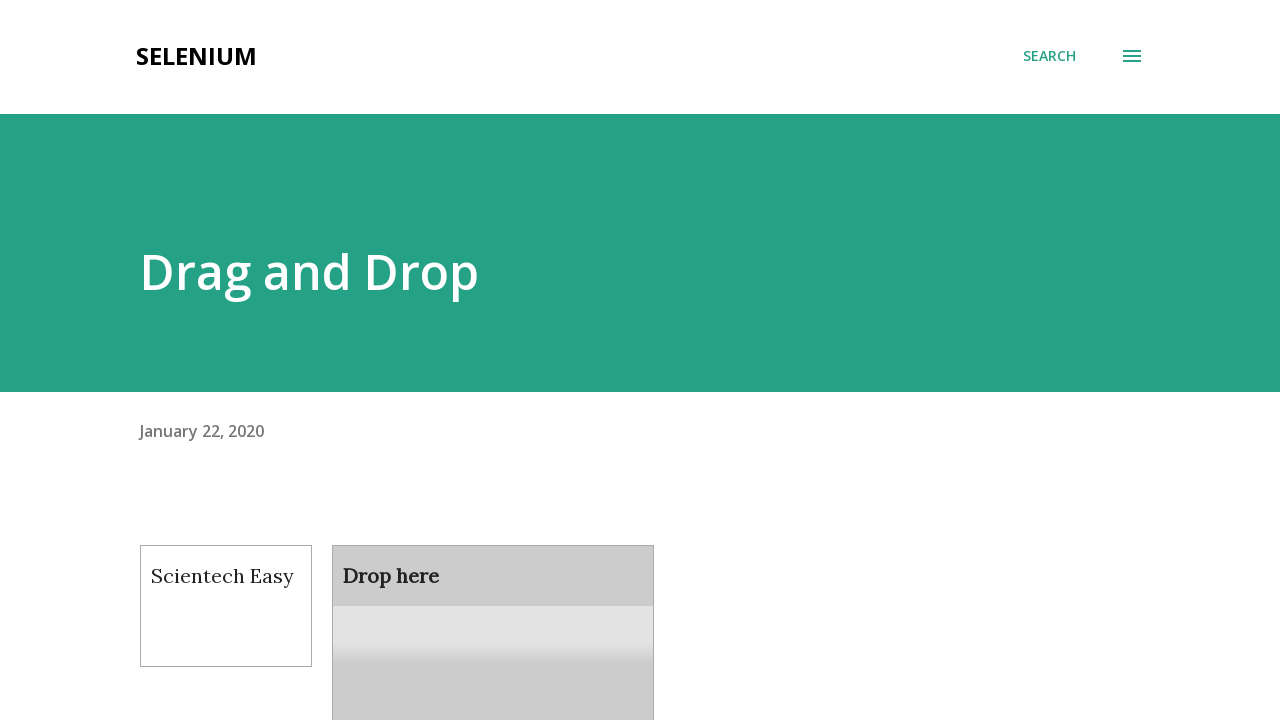

Located the draggable element with id 'draggable'
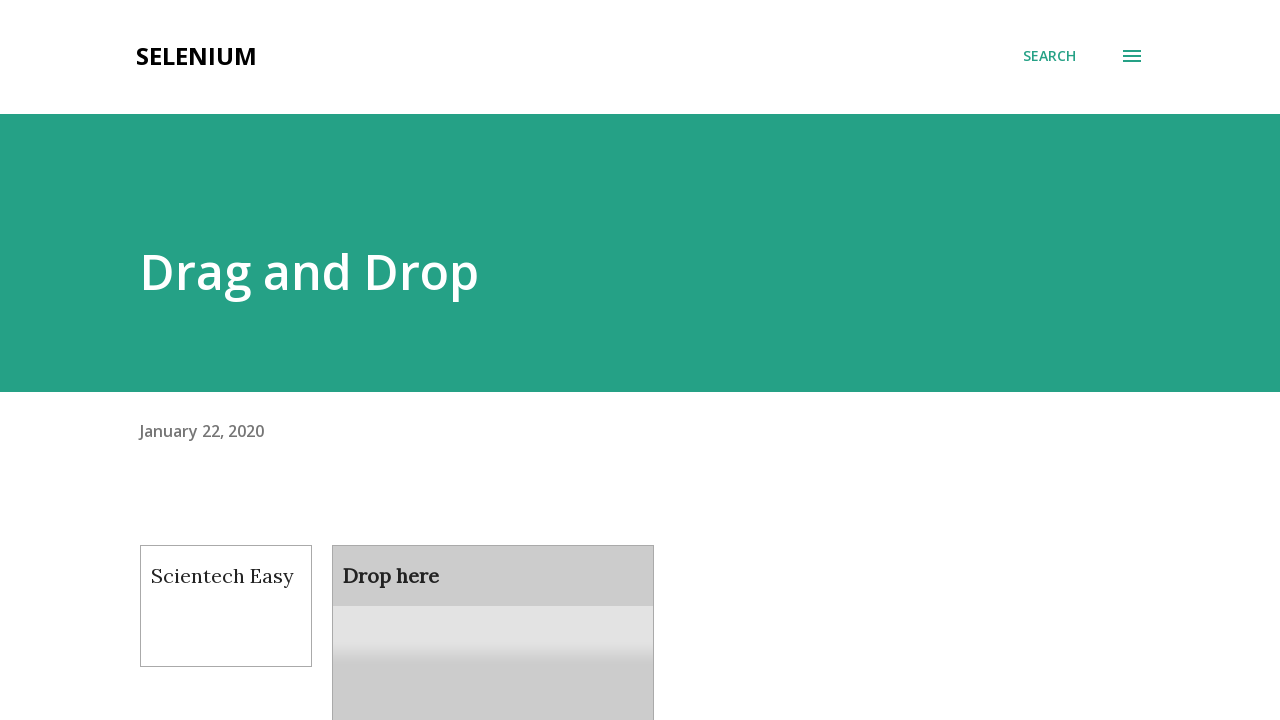

Located the droppable element with id 'droppable'
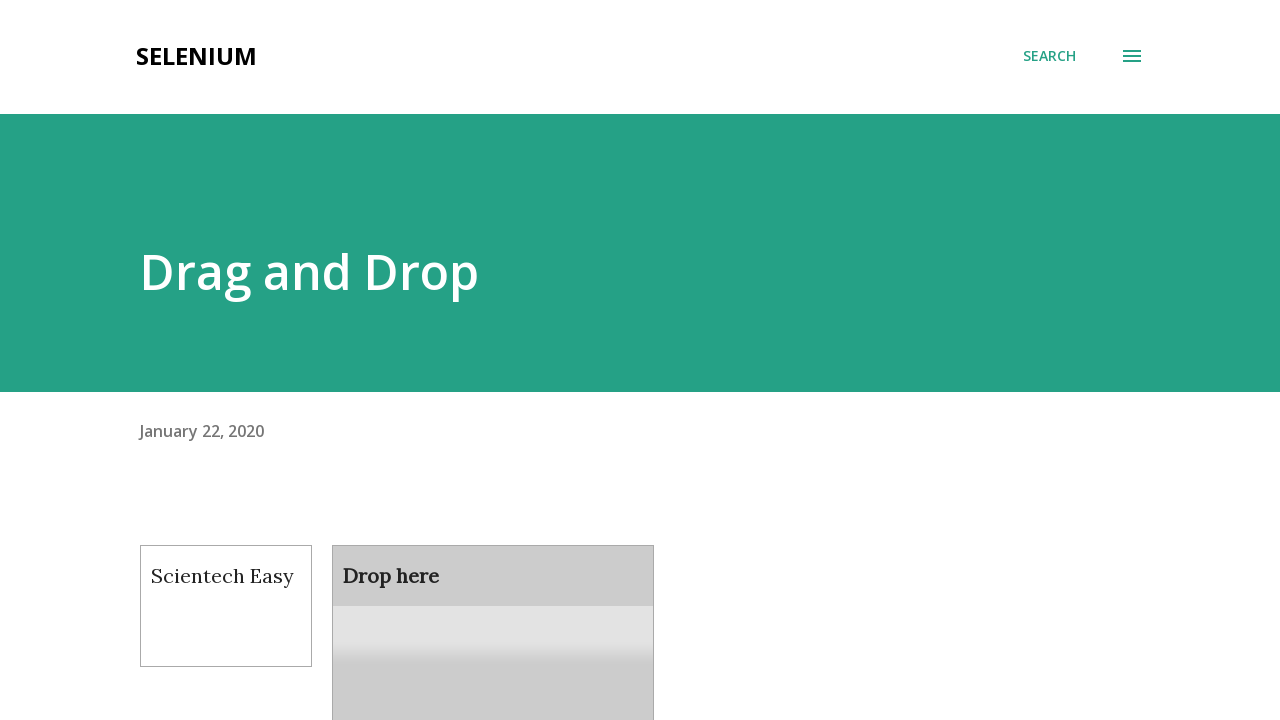

Dragged the draggable element to the droppable target location at (493, 609)
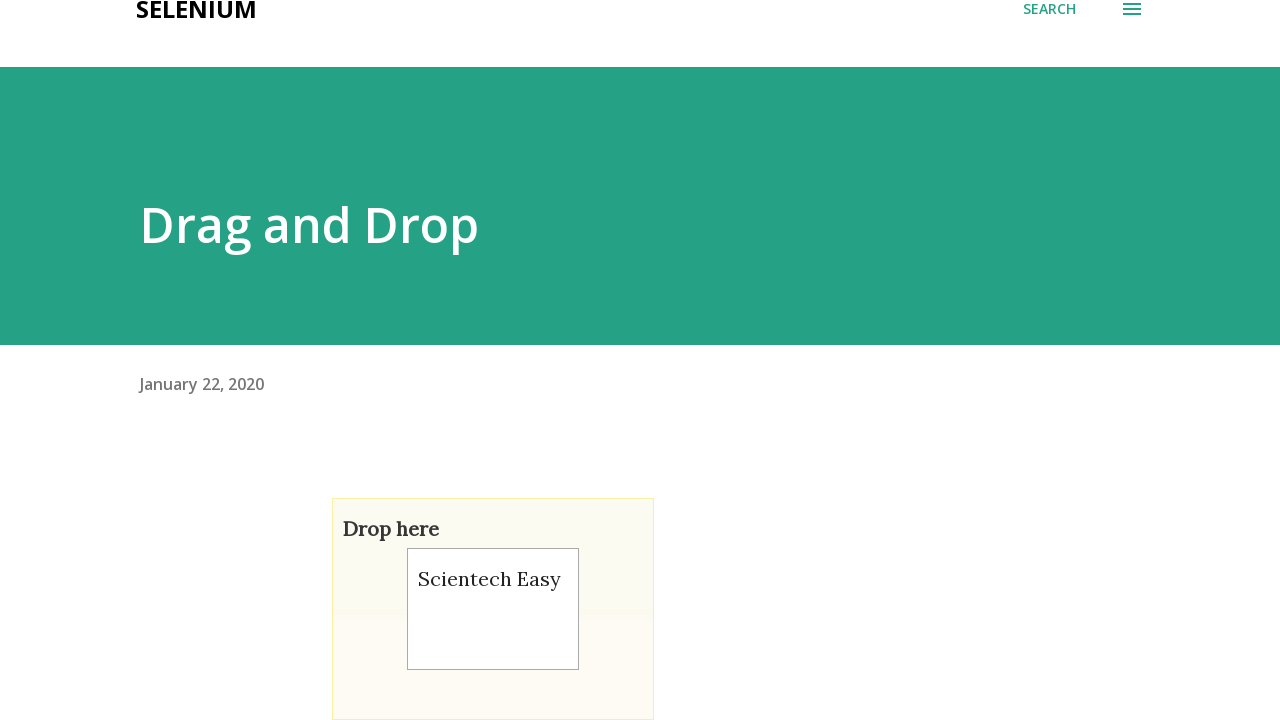

Waited 3 seconds for drag-and-drop action to complete
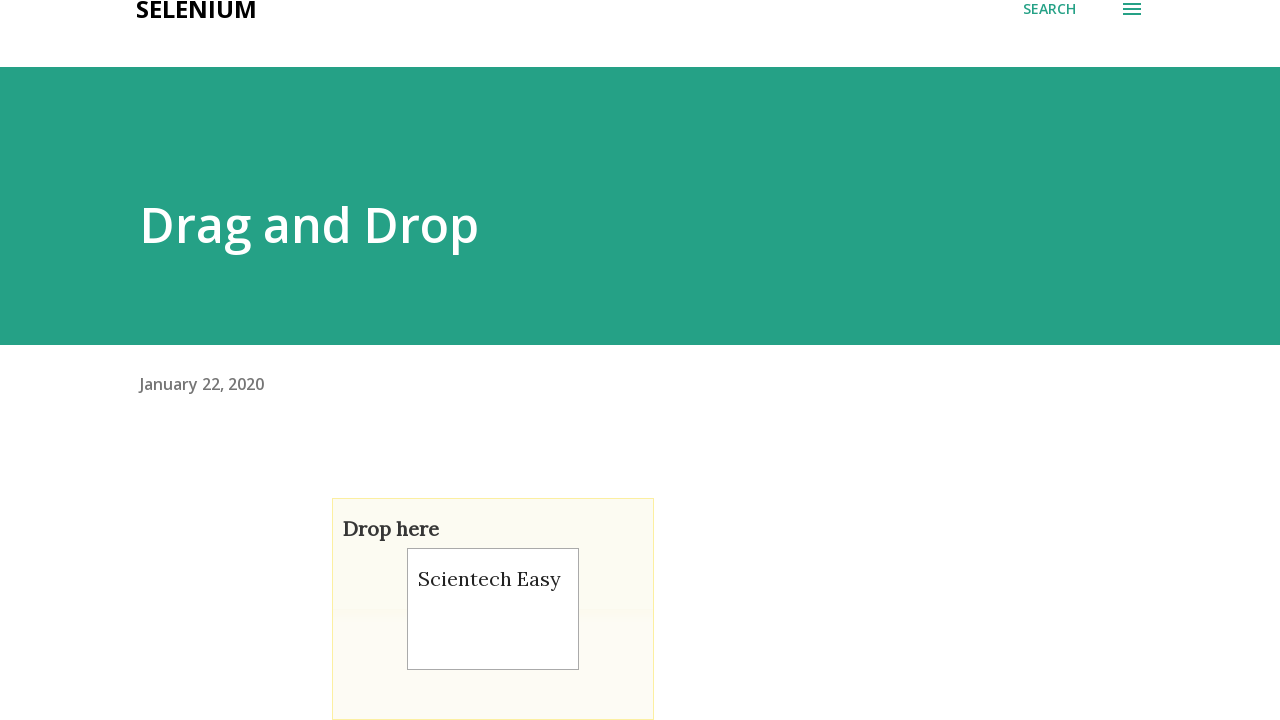

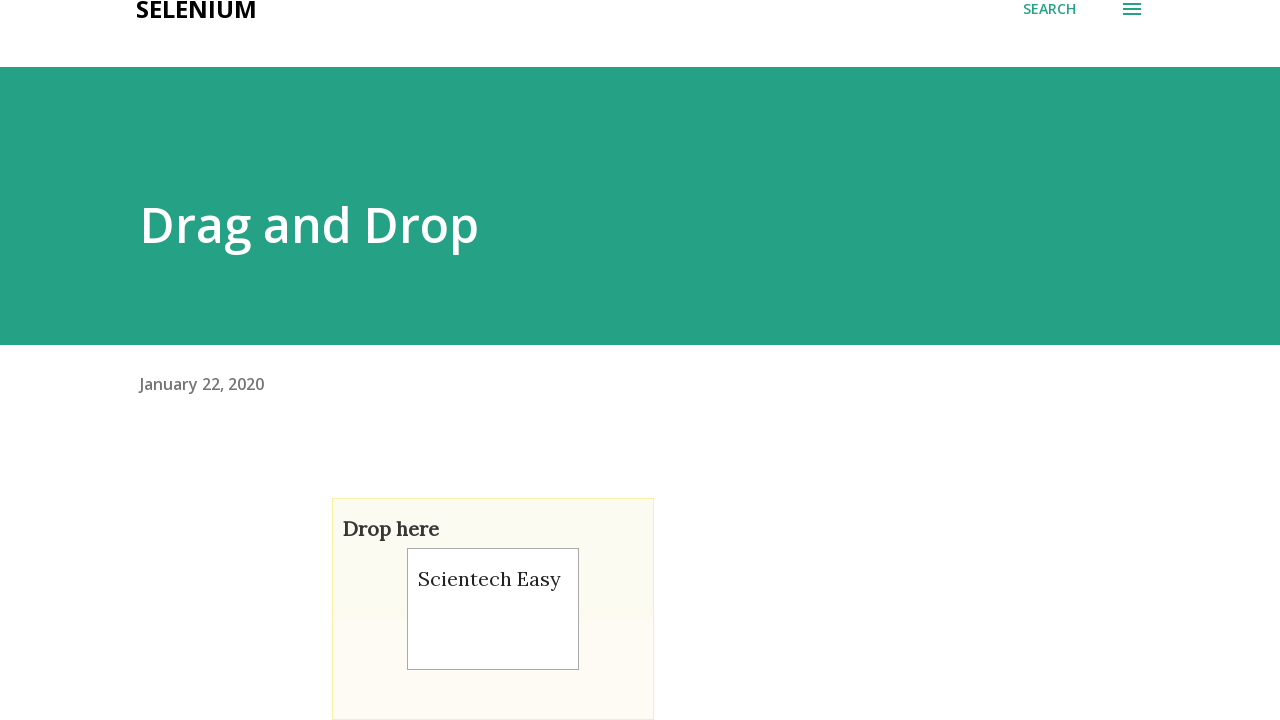